Tests notification message by clicking a link and verifying a notification message appears.

Starting URL: https://the-internet.herokuapp.com/notification_message

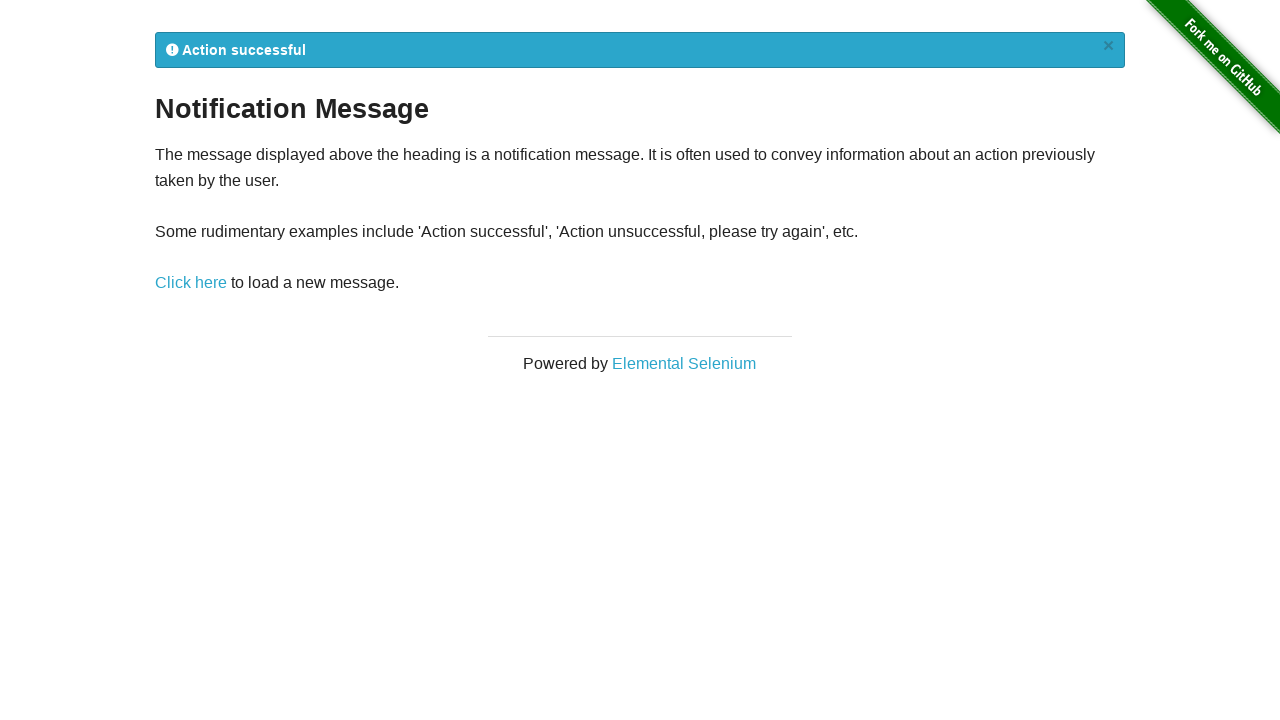

Clicked the 'Click here' link to trigger notification at (191, 283) on xpath=//a[text()='Click here']
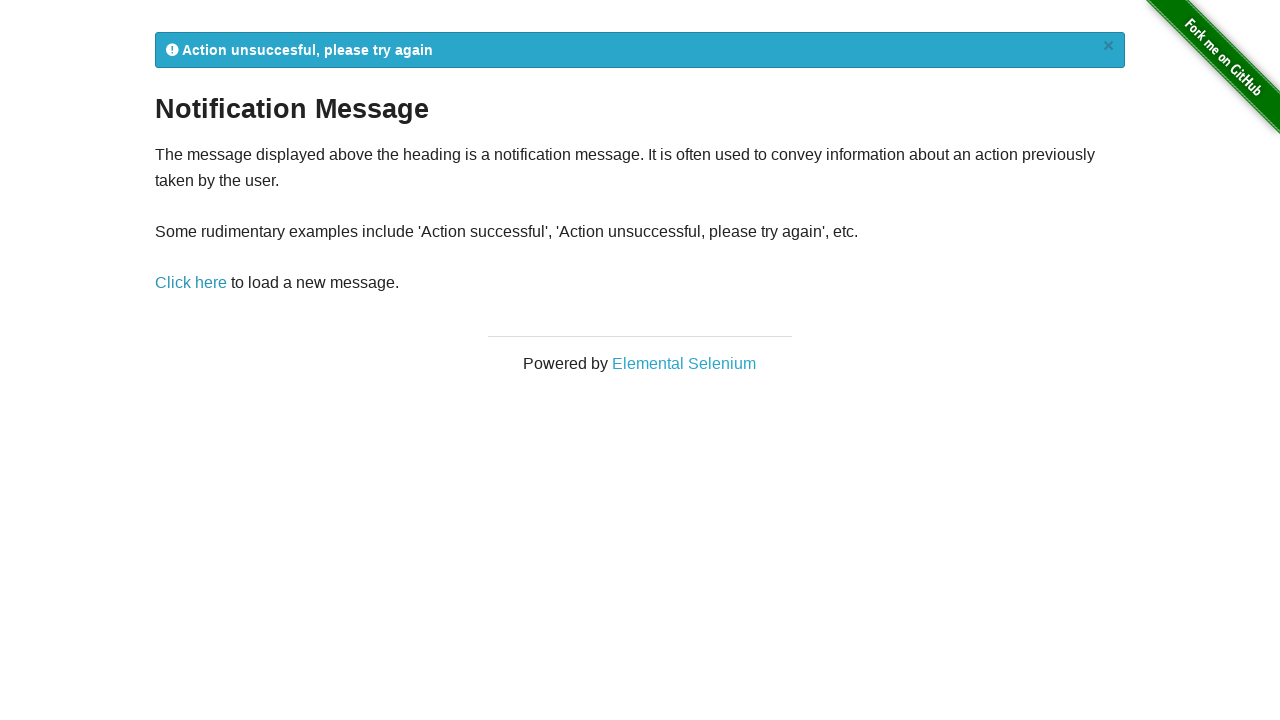

Notification message appeared and loaded
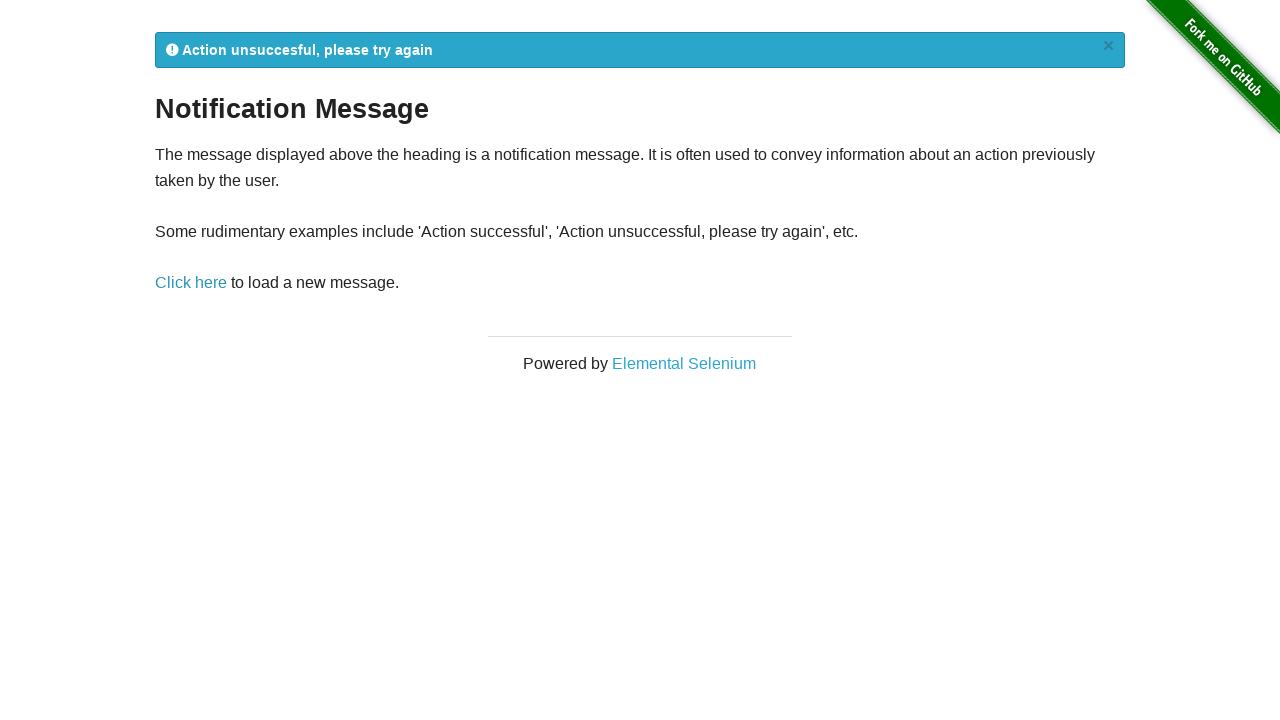

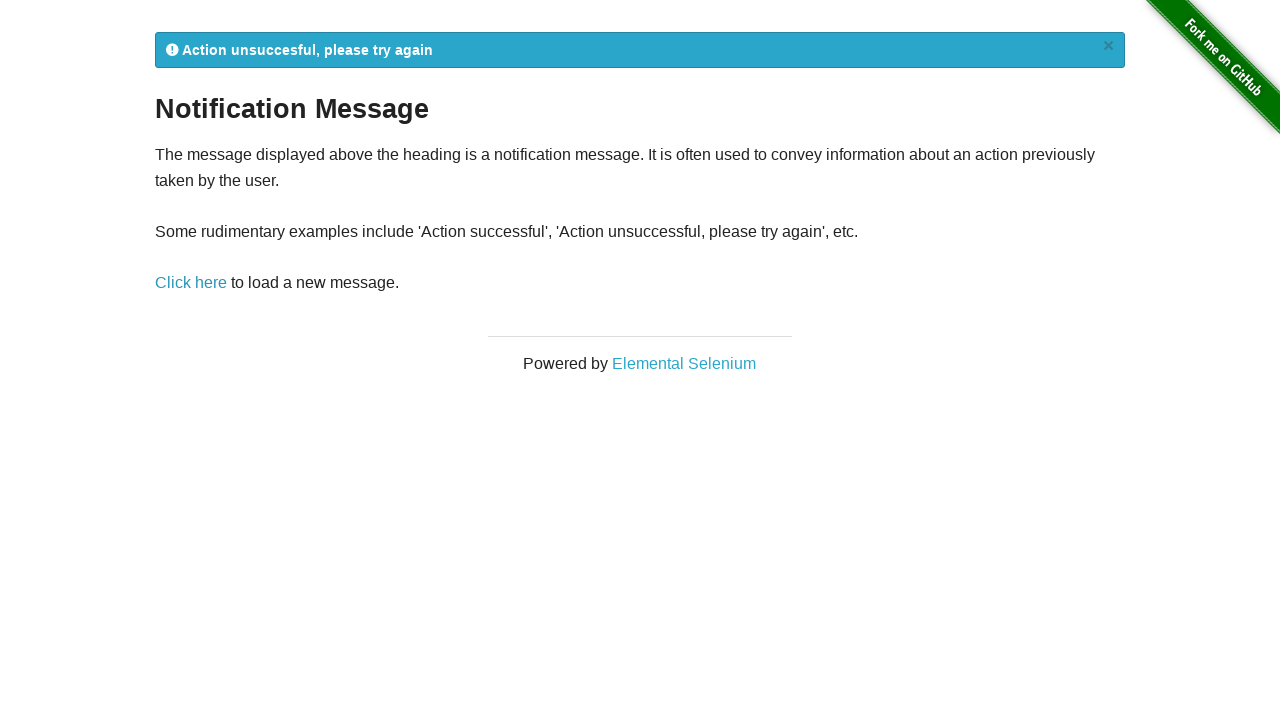